Tests date picker functionality by selecting a specific date (November 20, 2029)

Starting URL: https://rahulshettyacademy.com/seleniumPractise/#/offers

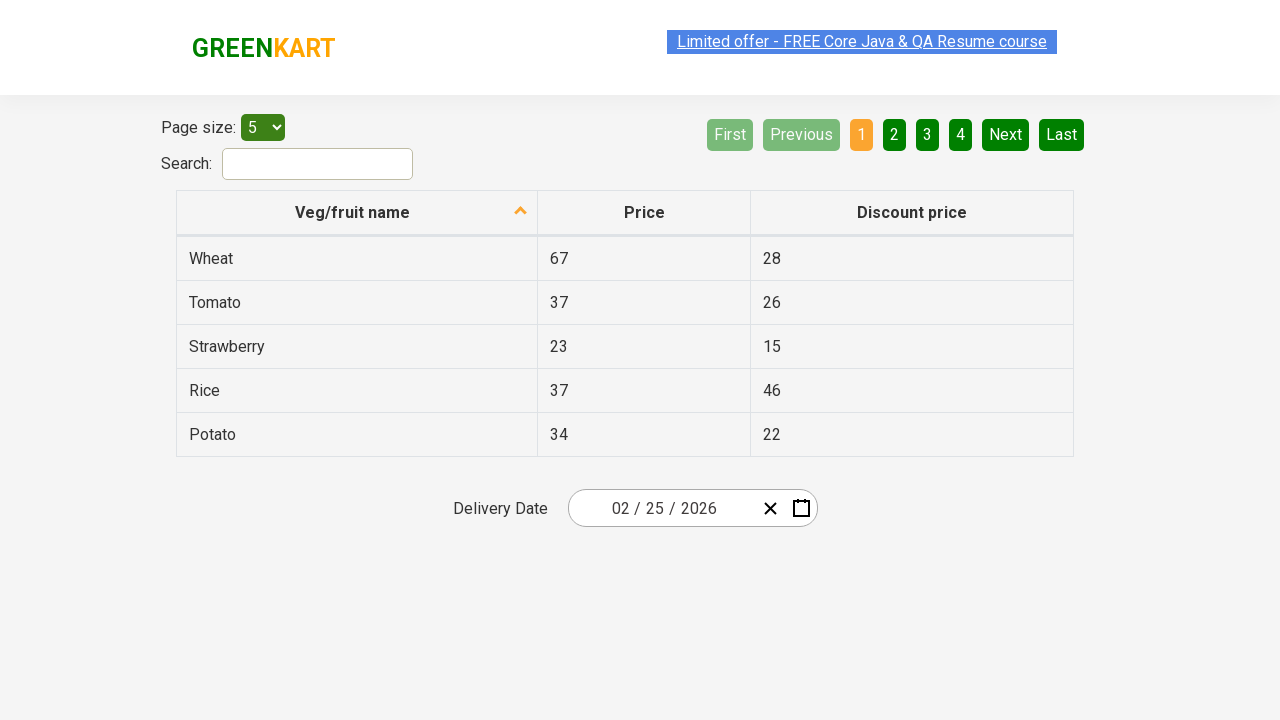

Clicked date picker to open calendar at (662, 508) on .react-date-picker__inputGroup
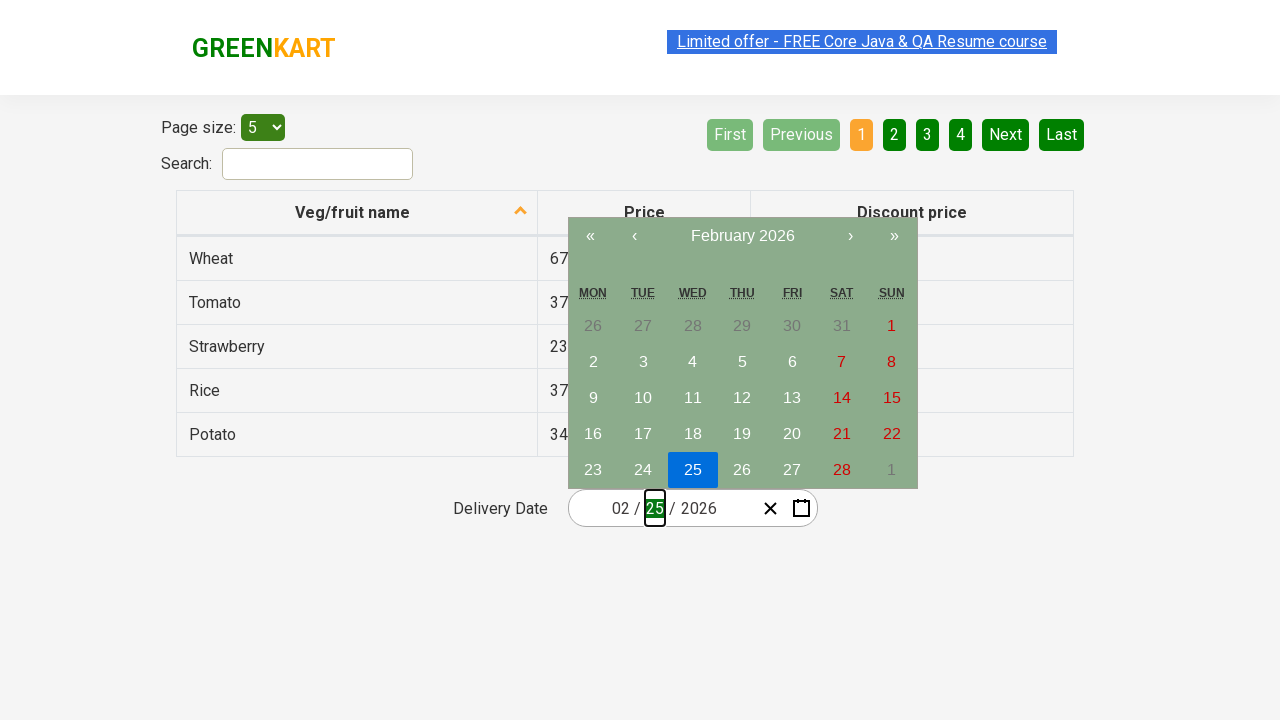

Clicked navigation label to navigate towards year view at (742, 236) on .react-calendar__navigation__label
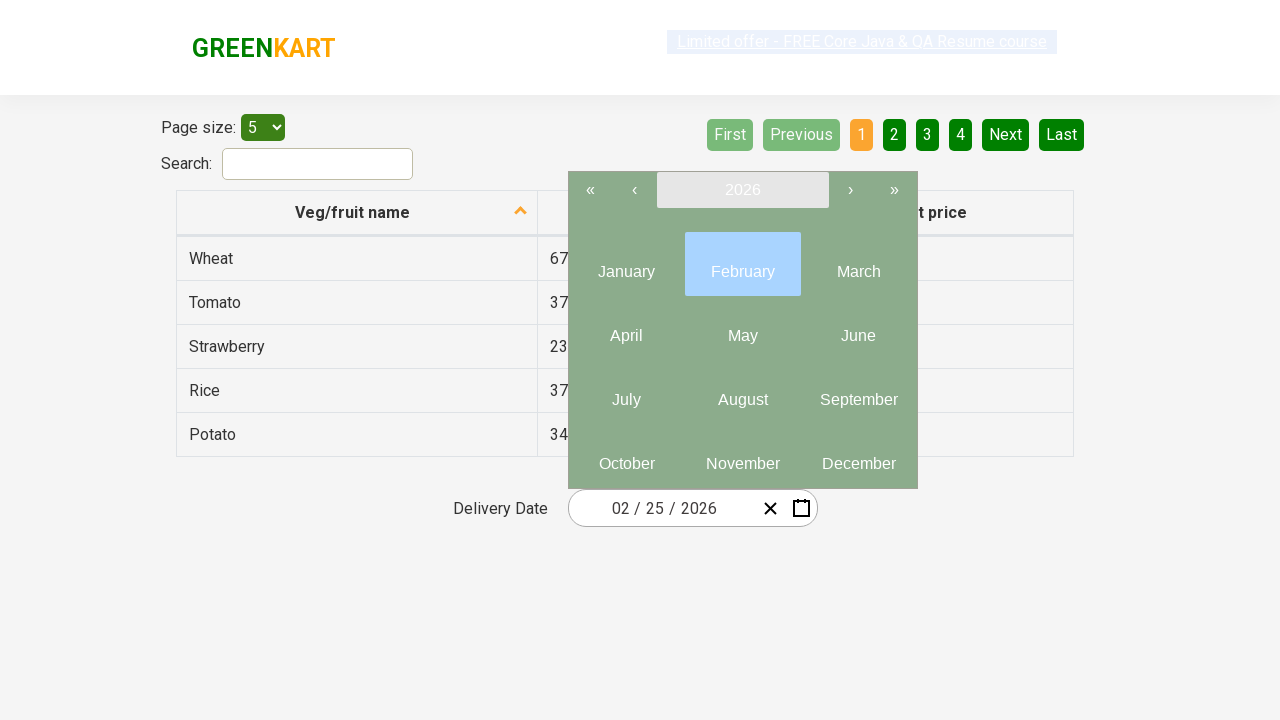

Clicked navigation label again to reach year view at (742, 190) on .react-calendar__navigation__label
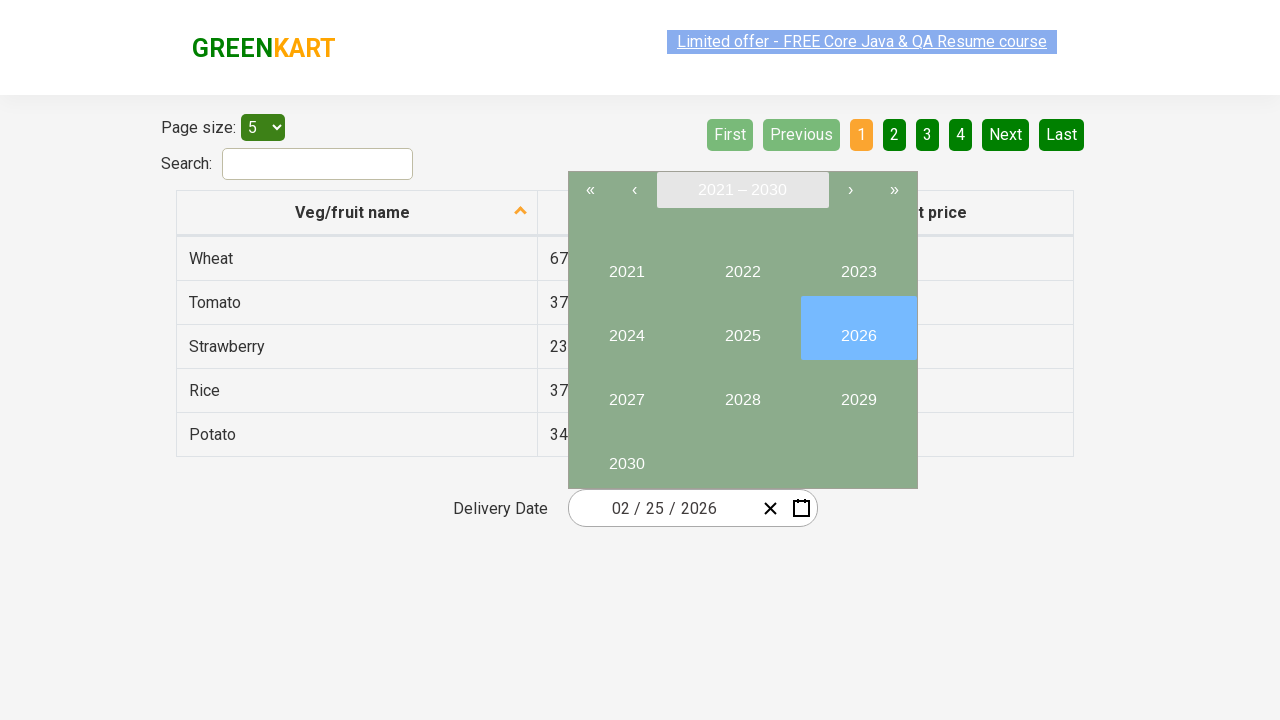

Selected year 2029 at (858, 392) on button:has-text('2029')
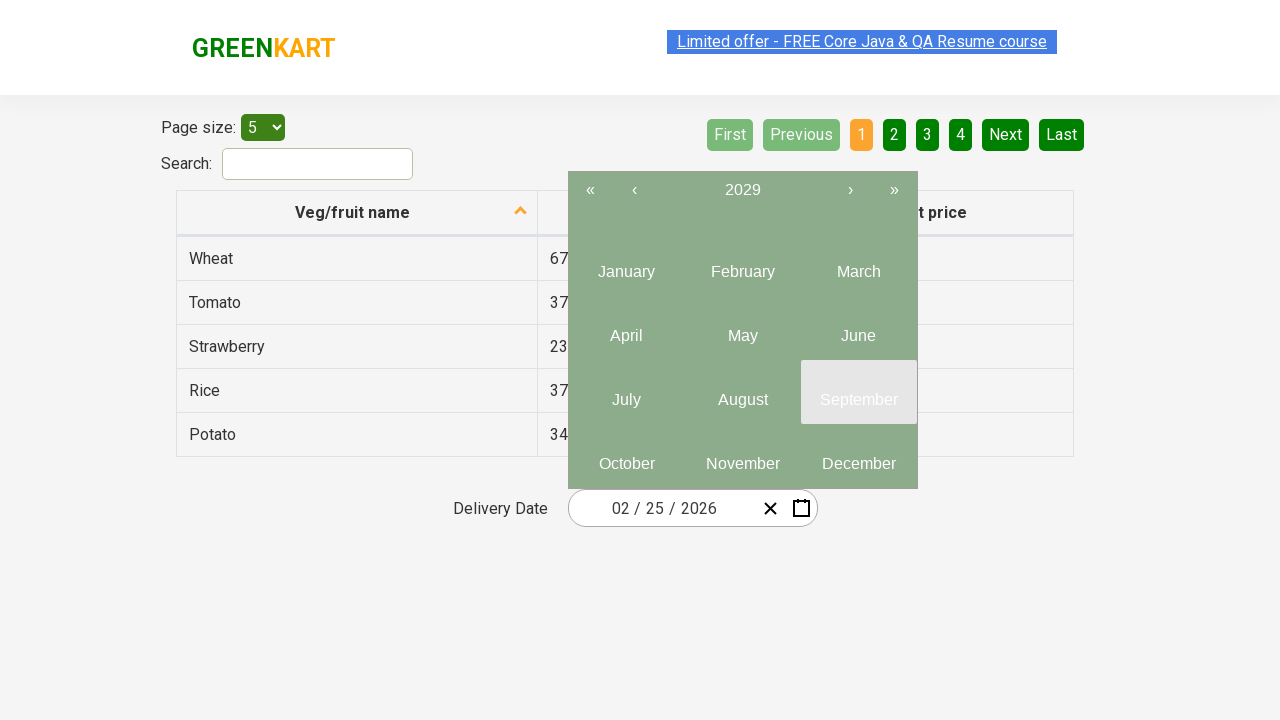

Selected November (month 11) from year view at (742, 456) on .react-calendar__year-view__months__month >> nth=10
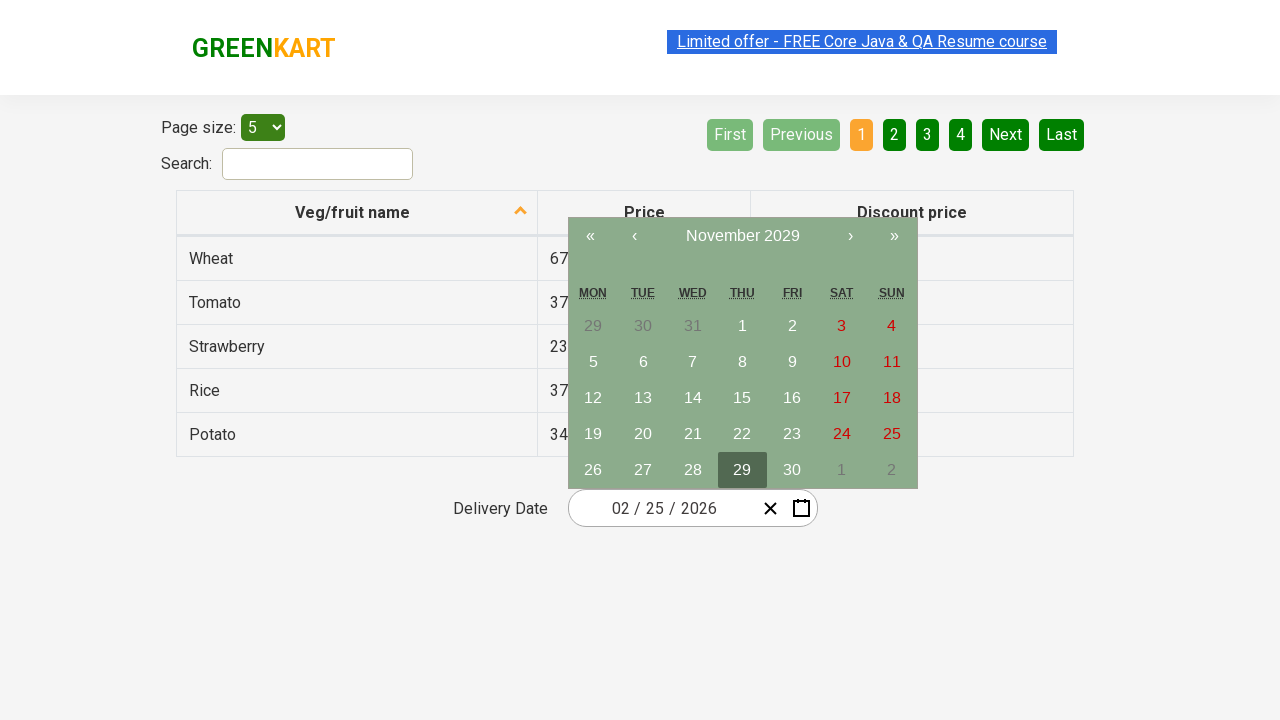

Selected day 20 from calendar at (643, 434) on abbr:has-text('20')
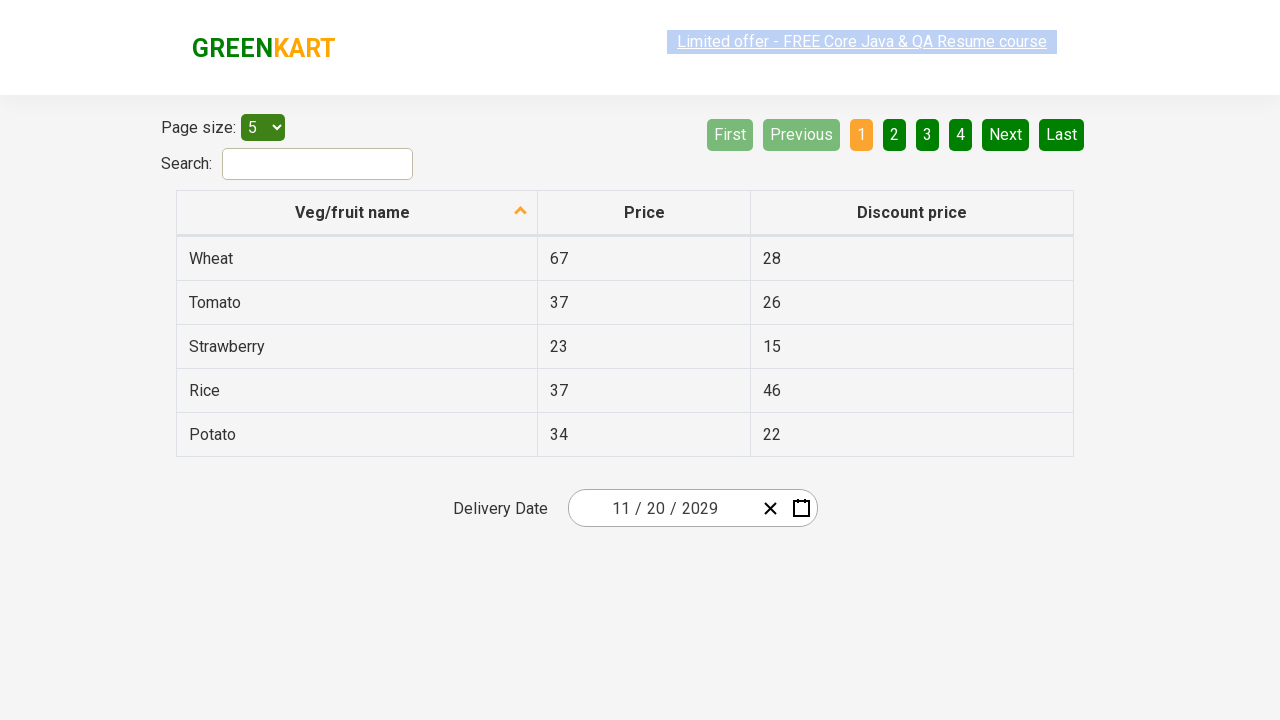

Verified date picker input field is available after date selection
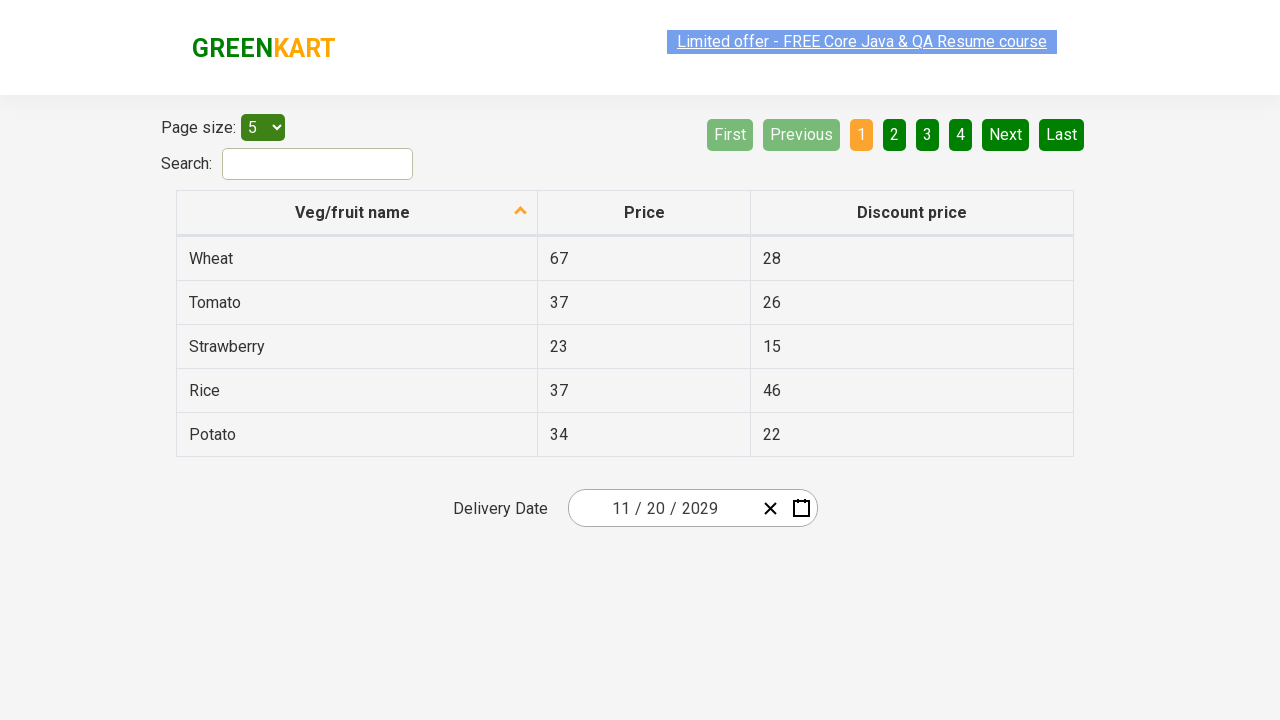

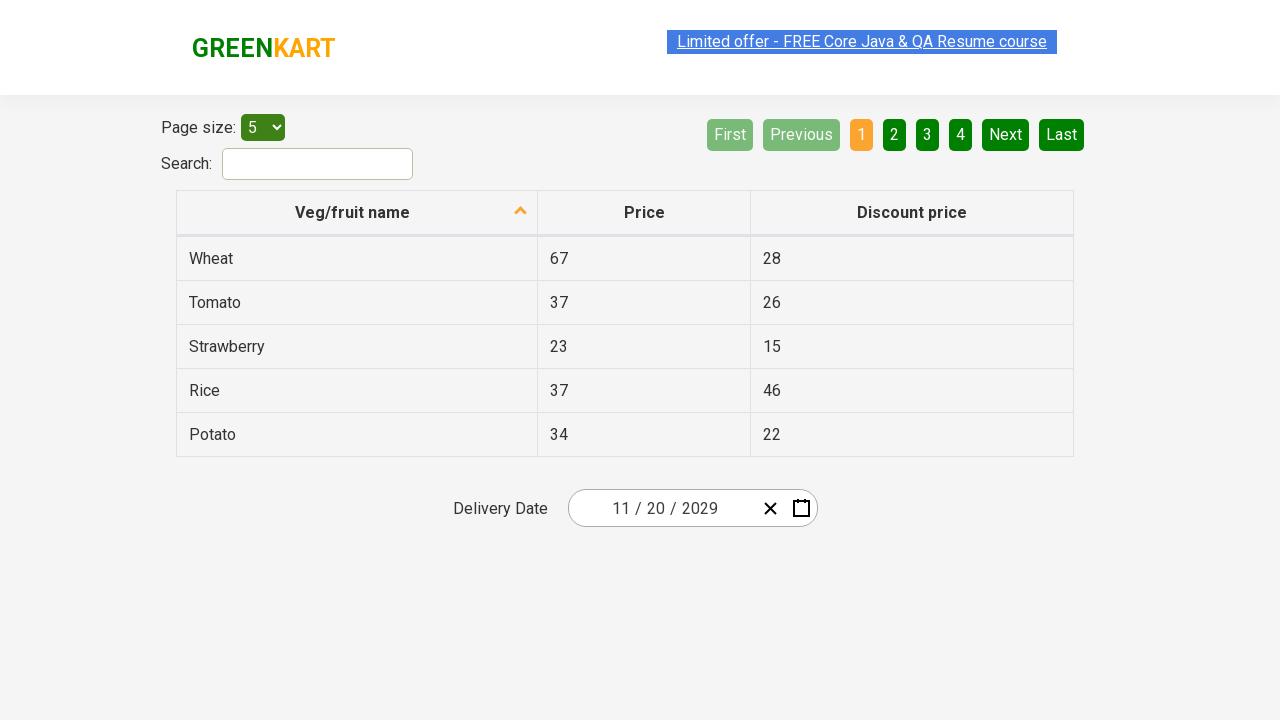